Tests the SF.gov pothole reporting form by navigating through the form steps: clicking the Report button, handling the emergency disclaimer, selecting an issue type, and interacting with the map by entering coordinates and attempting to set a location.

Starting URL: https://www.sf.gov/report-pothole-and-street-issues

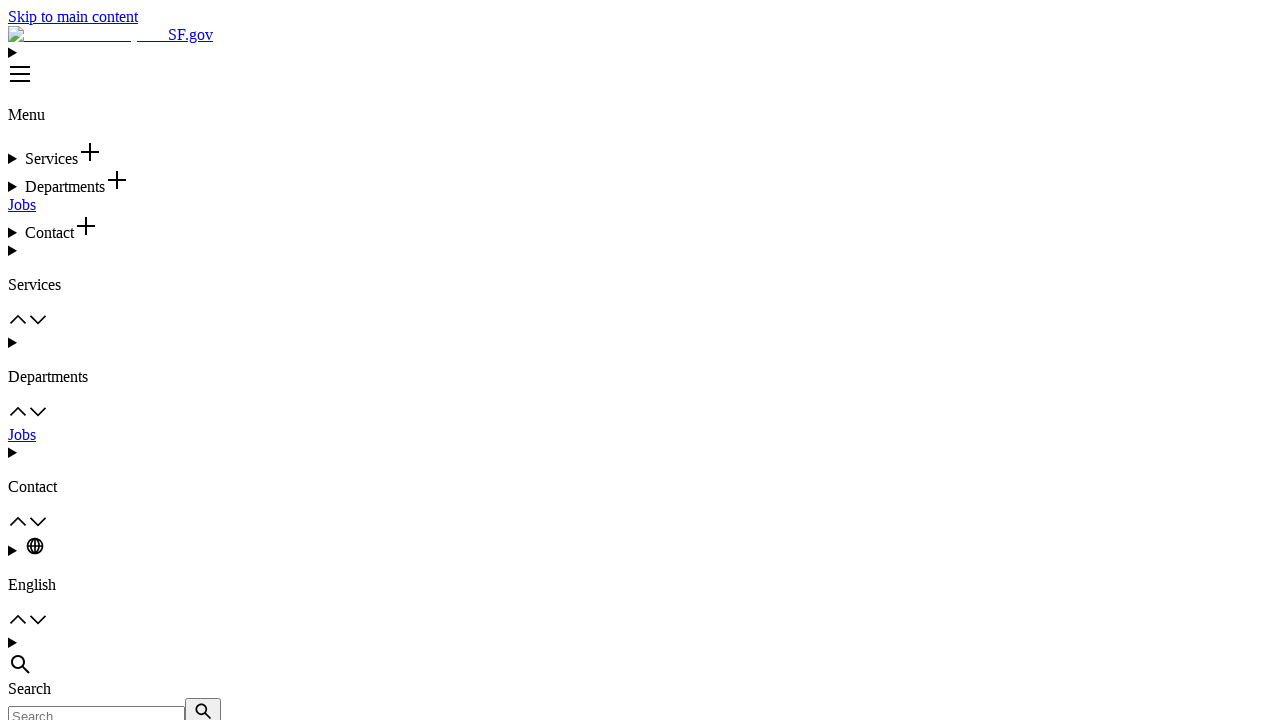

Waited 3 seconds for page to load
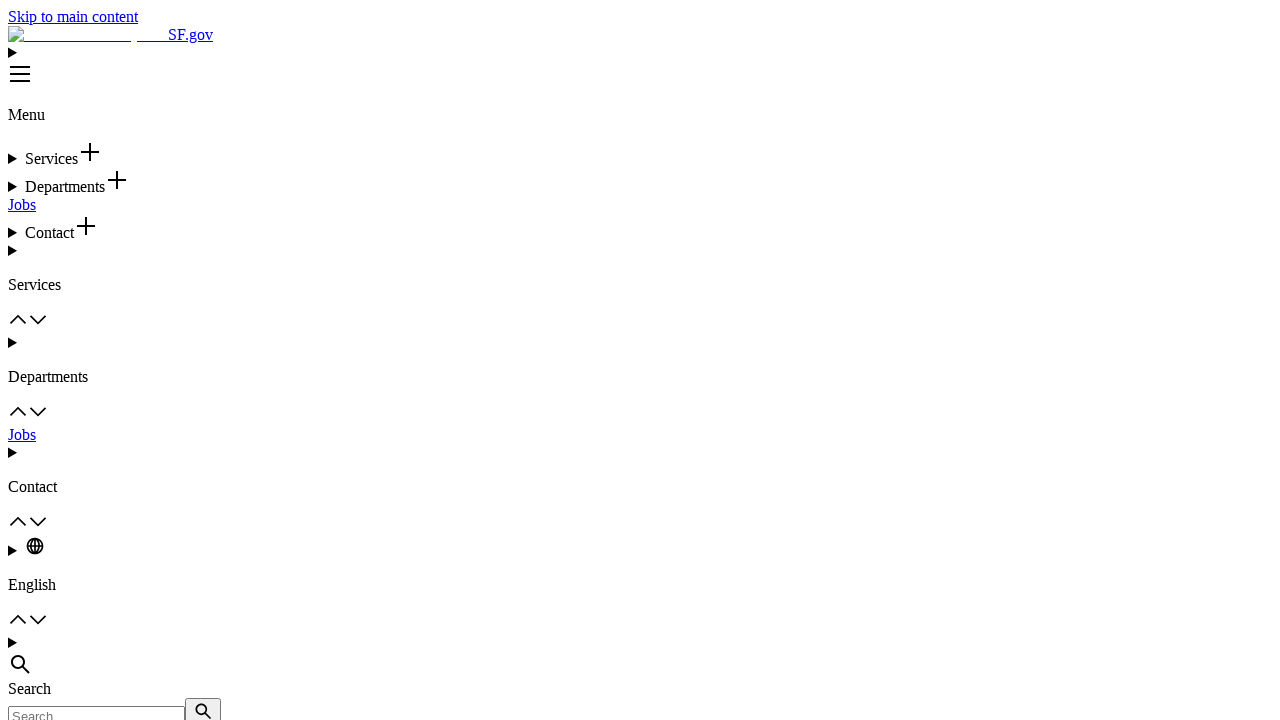

Clicked the Report button to navigate to Verint Cloud Services at (30, 361) on a[href*="verintcloudservices.com"] >> nth=0
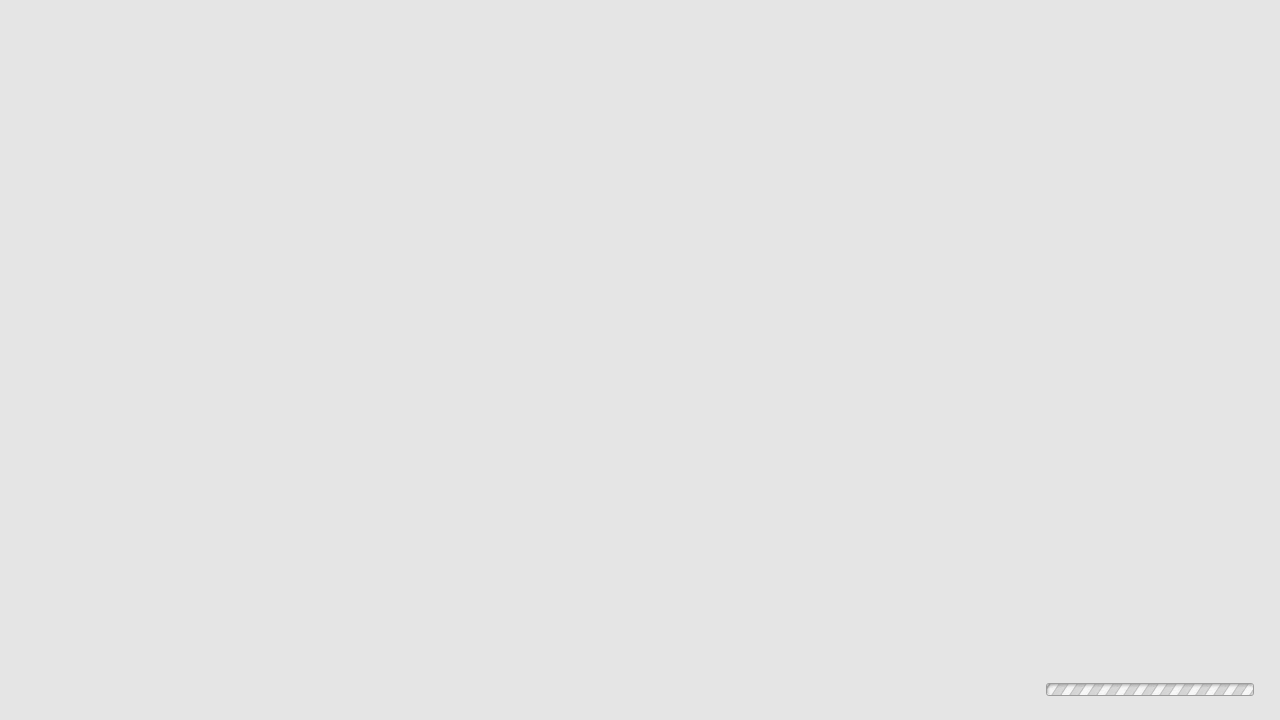

Waited 5 seconds for Verint form to load
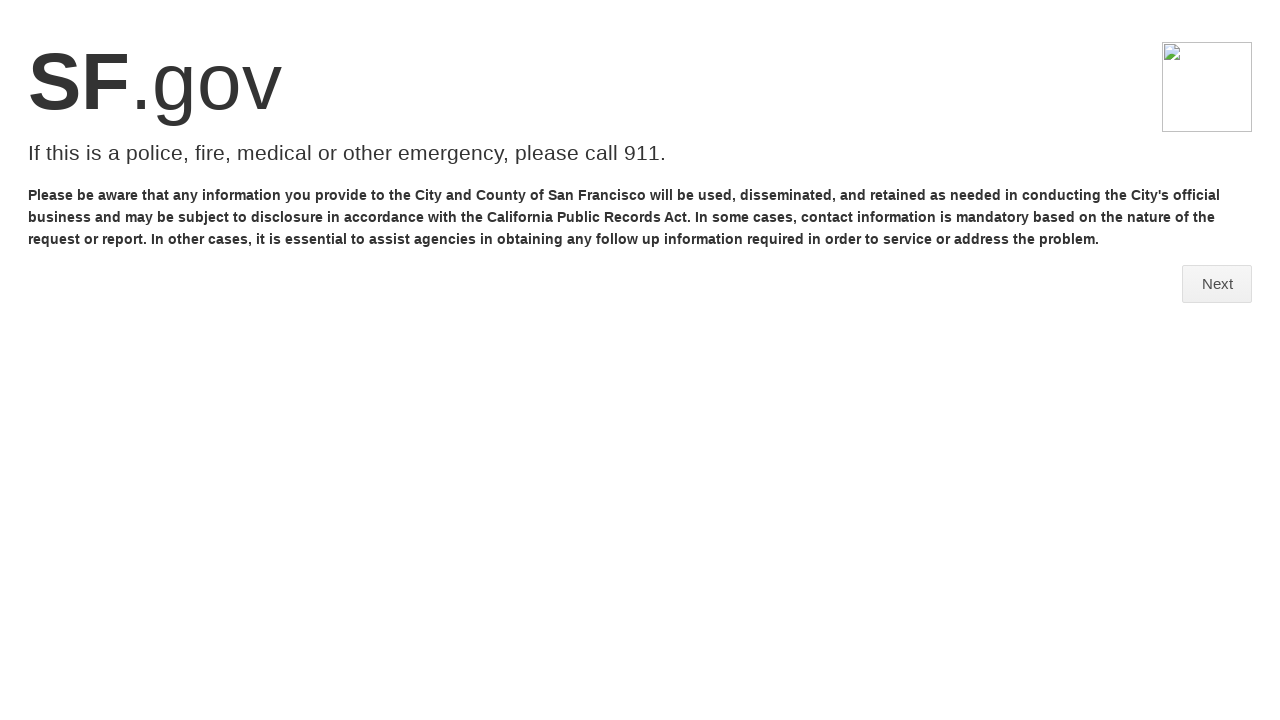

Clicked Next/Continue button to handle emergency disclaimer at (1217, 284) on button:has-text("Next"), button:has-text("Continue"), a:has-text("Next"), a:has-
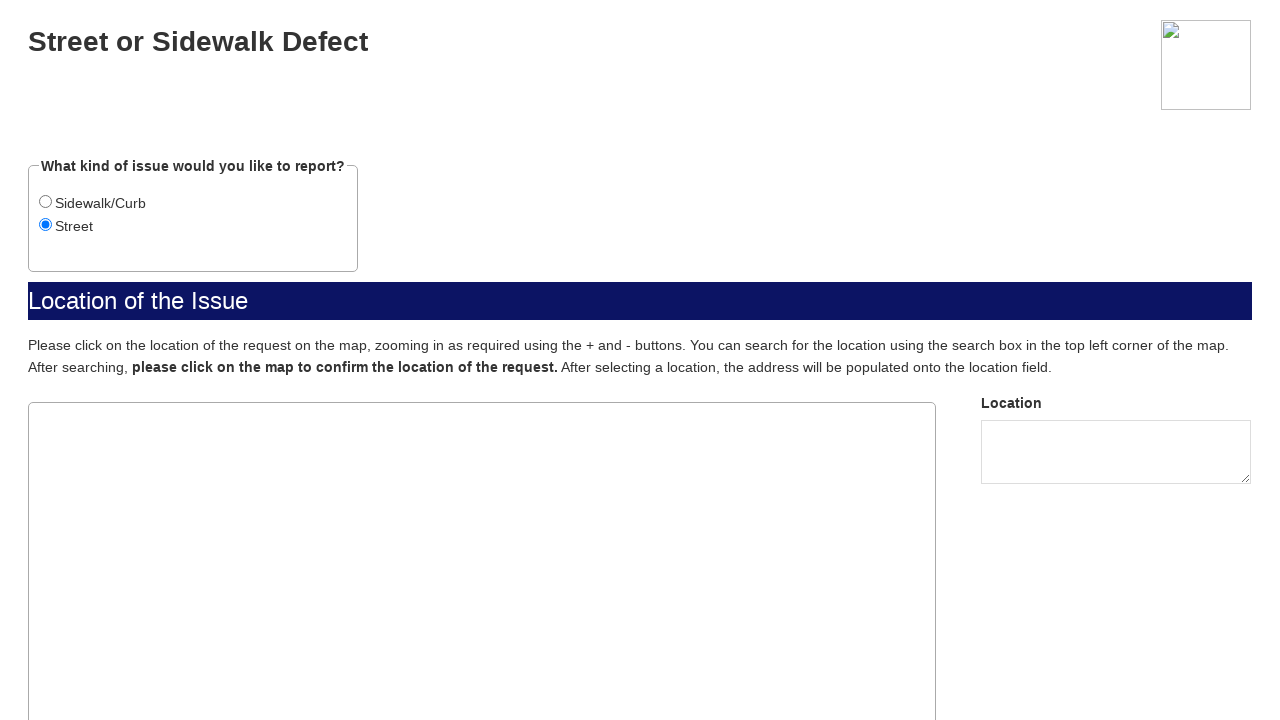

Waited 3 seconds after dismissing emergency disclaimer
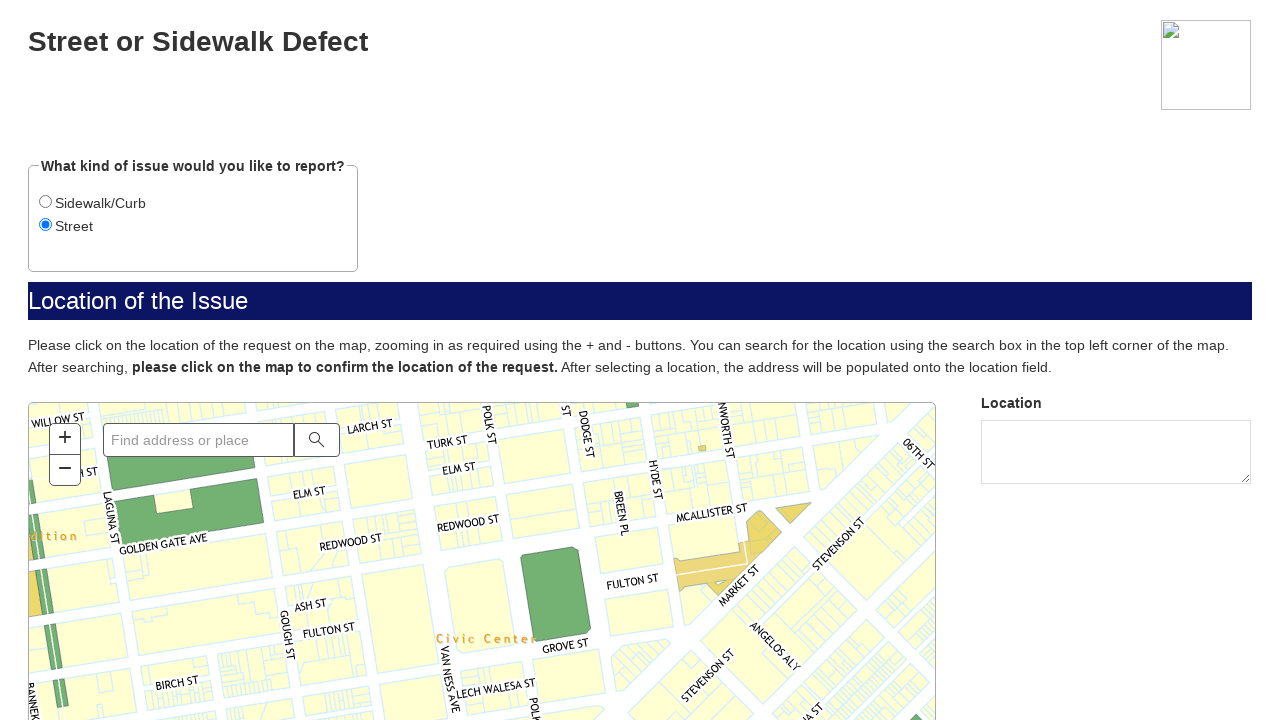

Selected first radio button for issue type (Street) at (46, 202) on input[type="radio"] >> nth=0
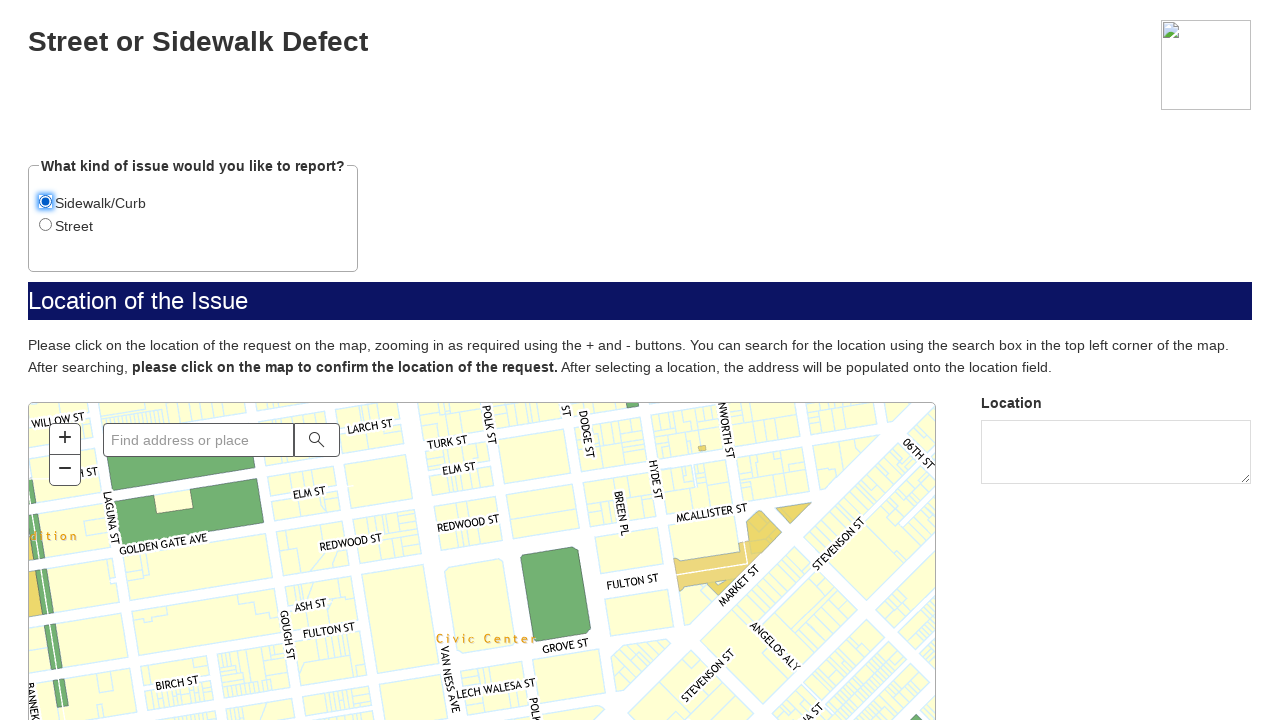

Waited 1 second after selecting issue type
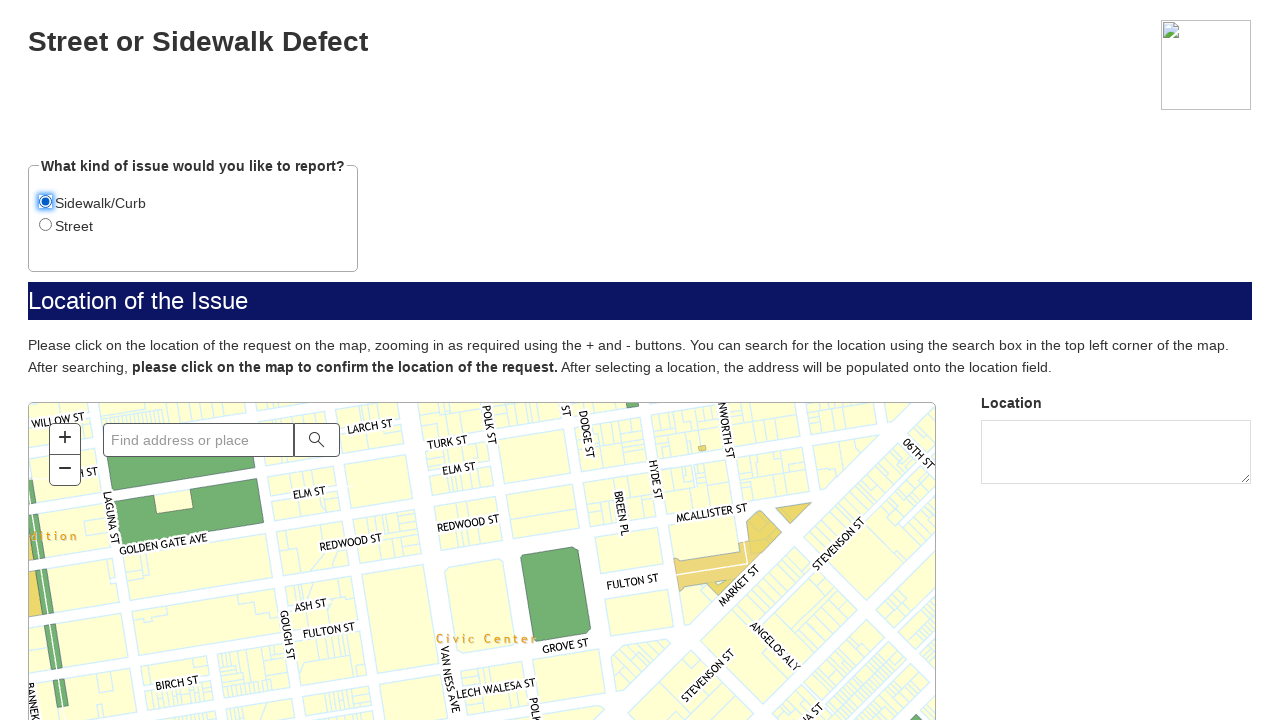

Found address input field using selector: input[placeholder*="address"]
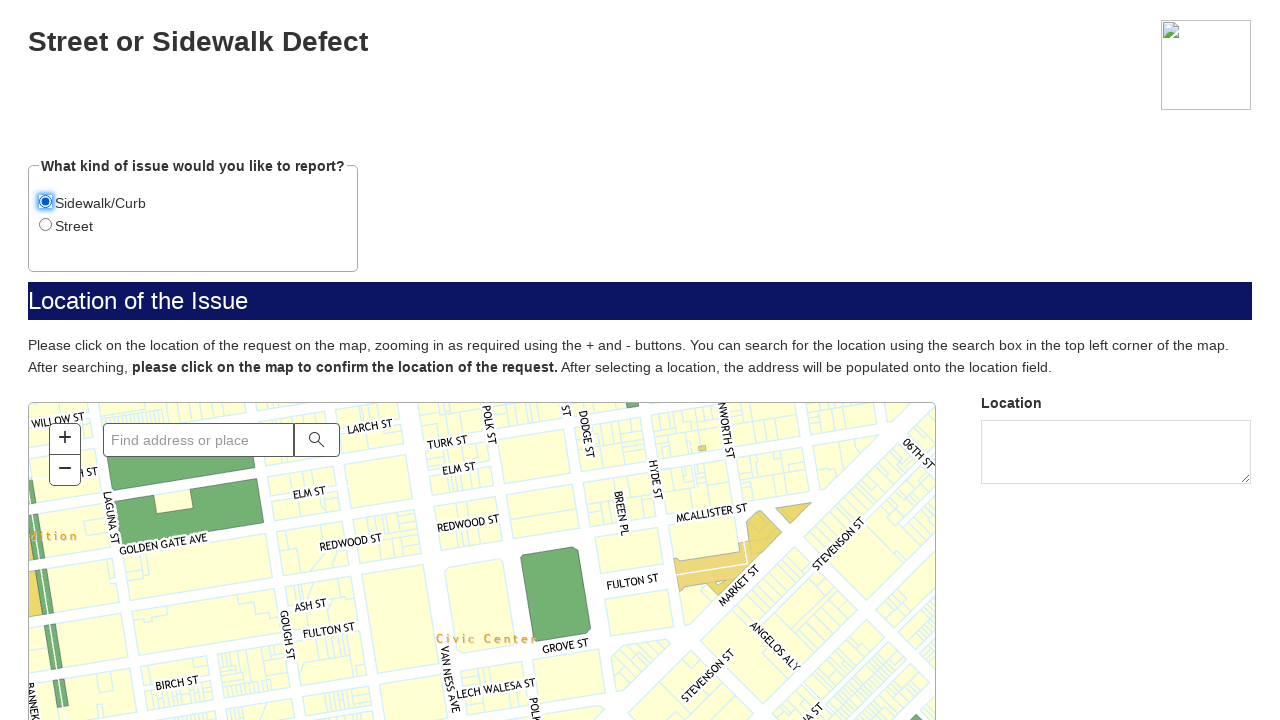

Entered coordinates (37.755196, -122.423207) in address field on input[placeholder*="address"] >> nth=0
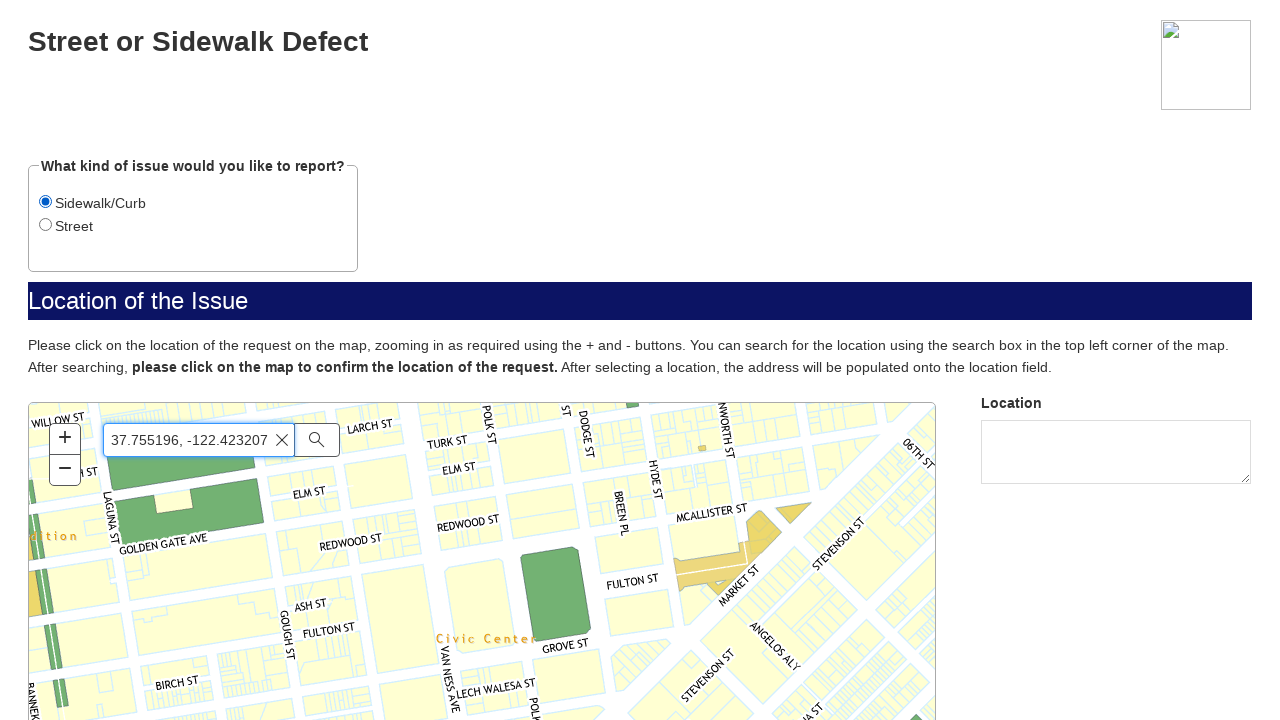

Waited 1 second after entering coordinates
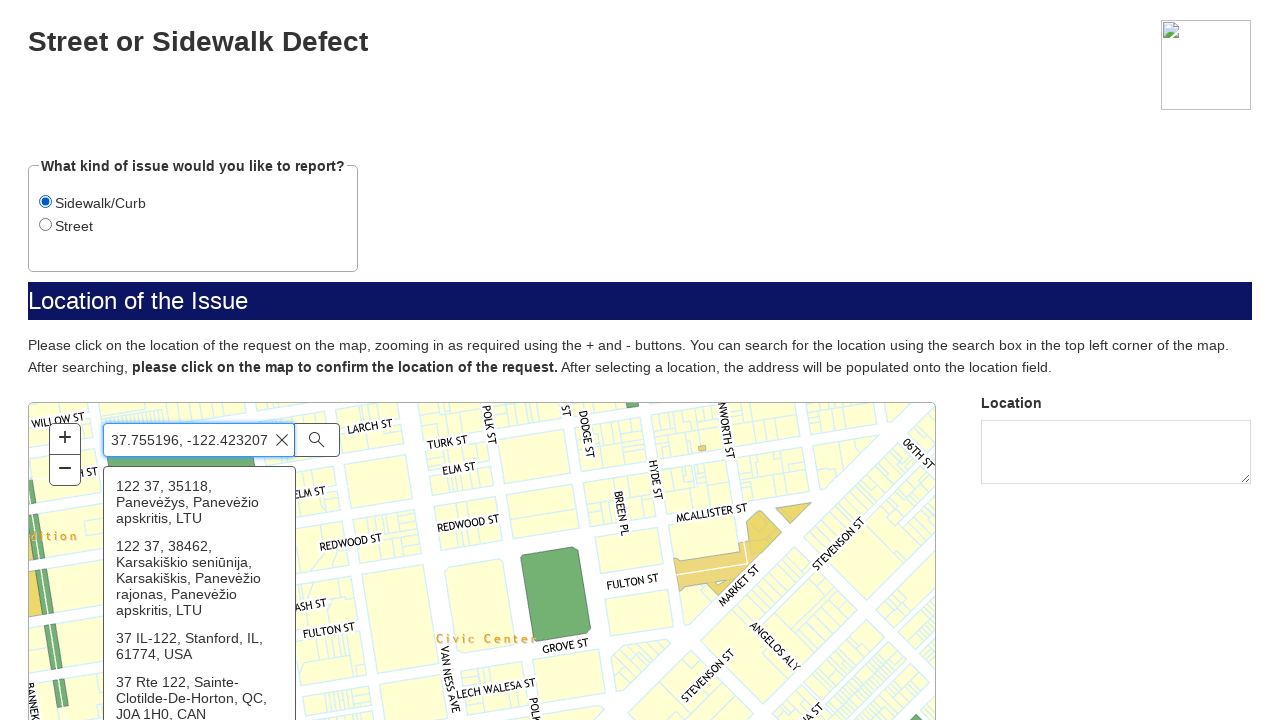

Pressed Enter to search for location on input[placeholder*="address"] >> nth=0
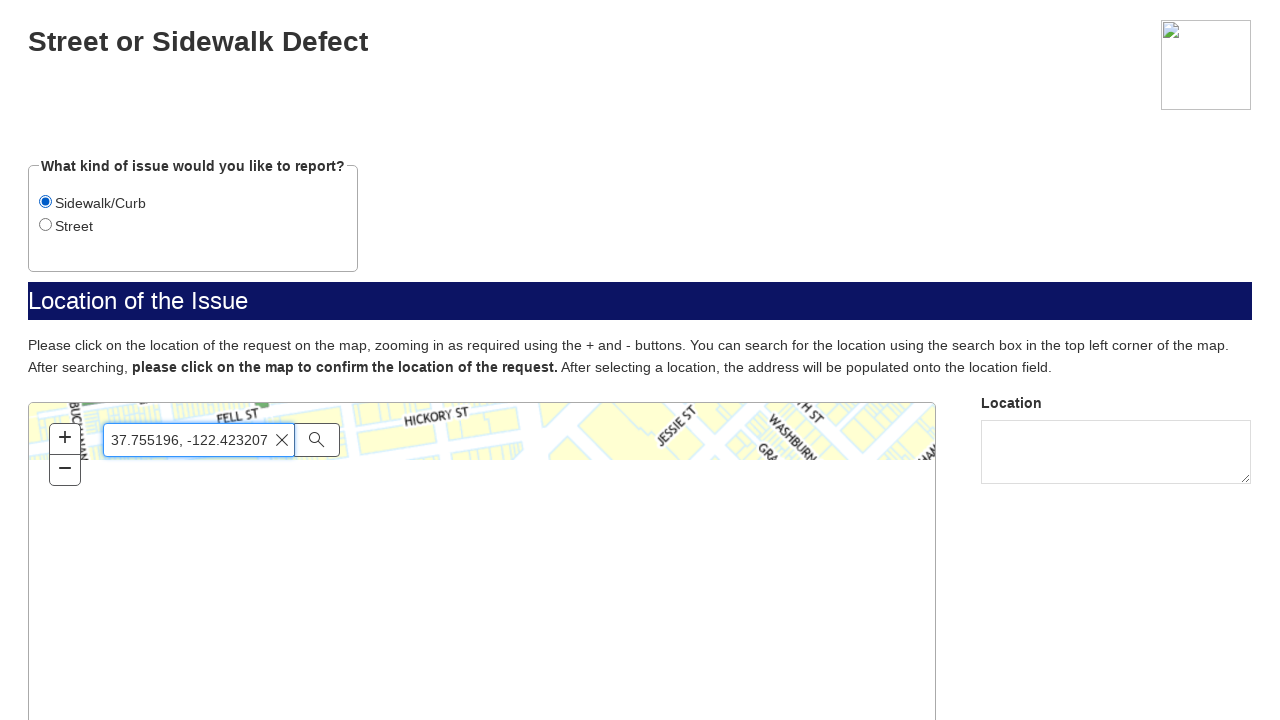

Waited 3 seconds for search results to load
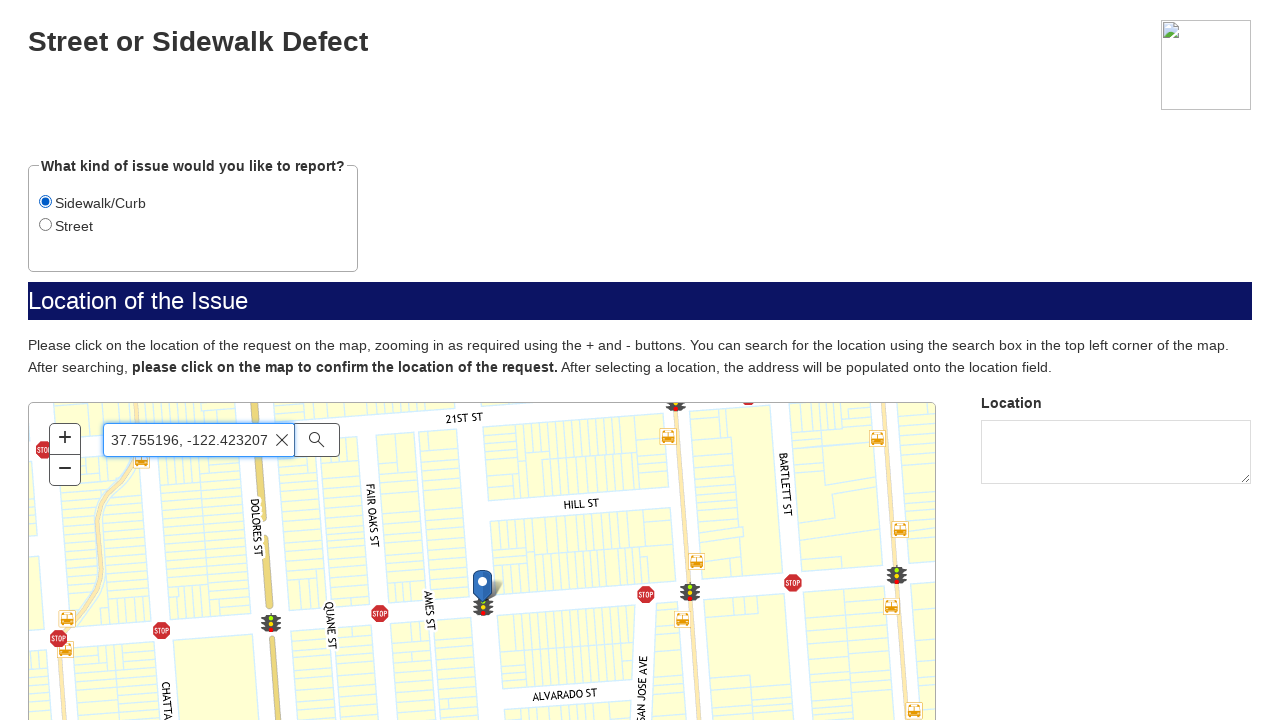

Clicked on the SVG map to set location at (482, 520) on #dform_widget_le_gis_citizen_gc
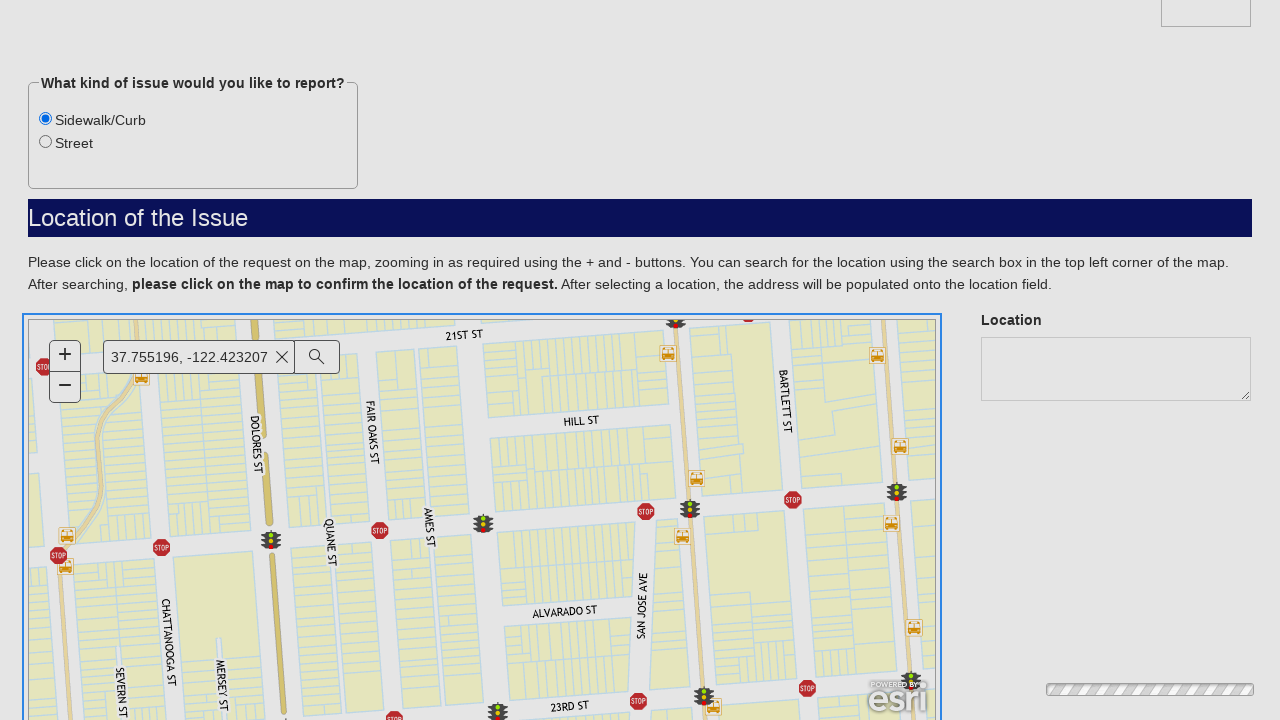

Waited 1 second after clicking map
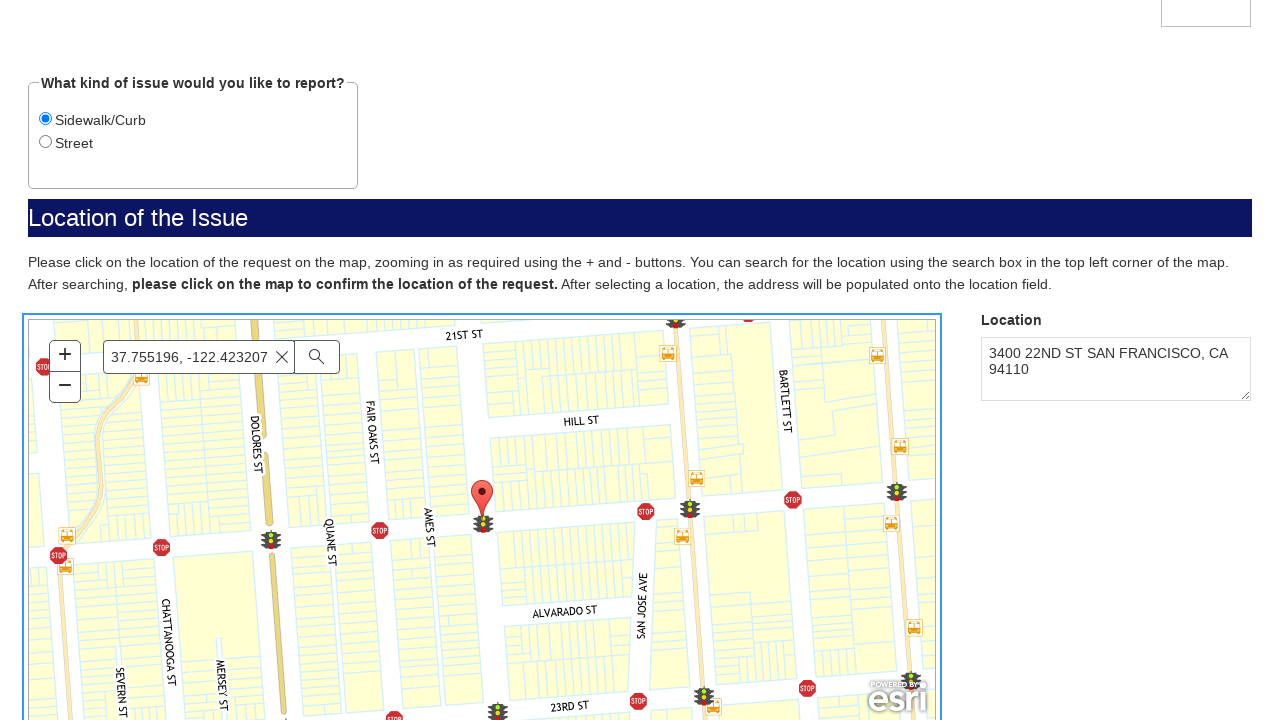

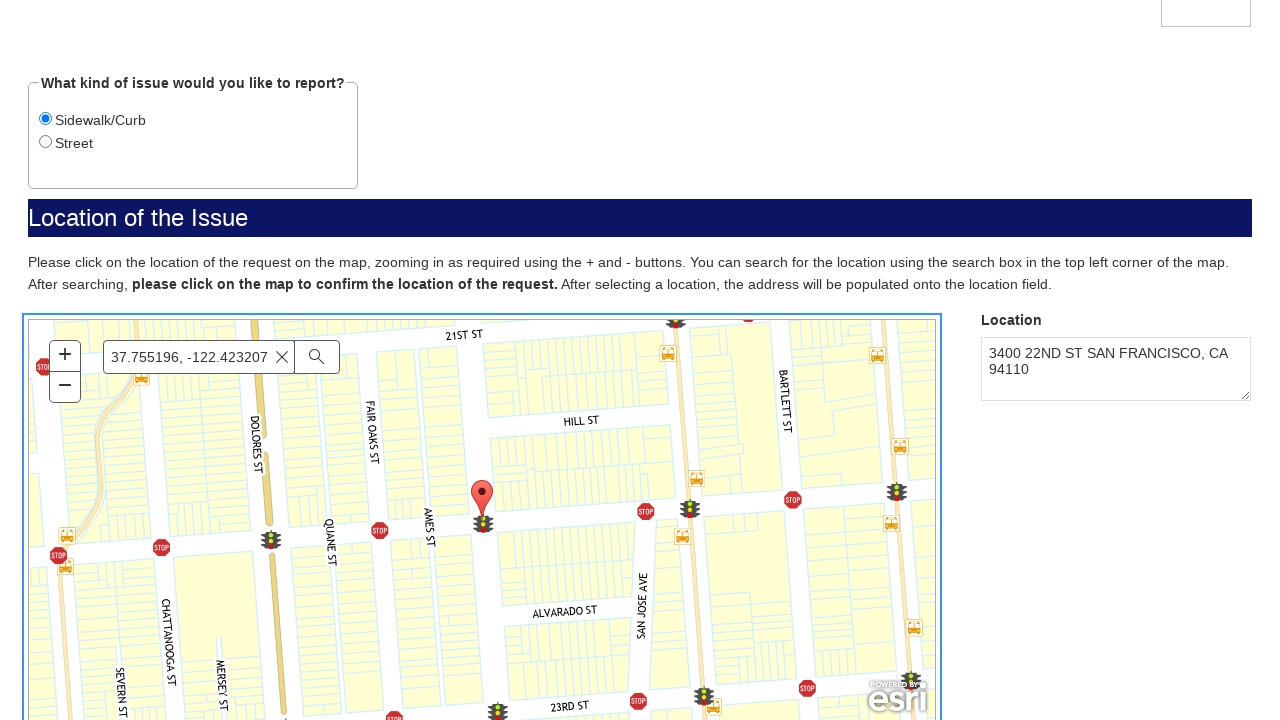